Tests table interaction by navigating to a tables page, verifying table structure exists, clicking the table header to sort the table, and confirming table elements are accessible.

Starting URL: https://v1.training-support.net/selenium/tables

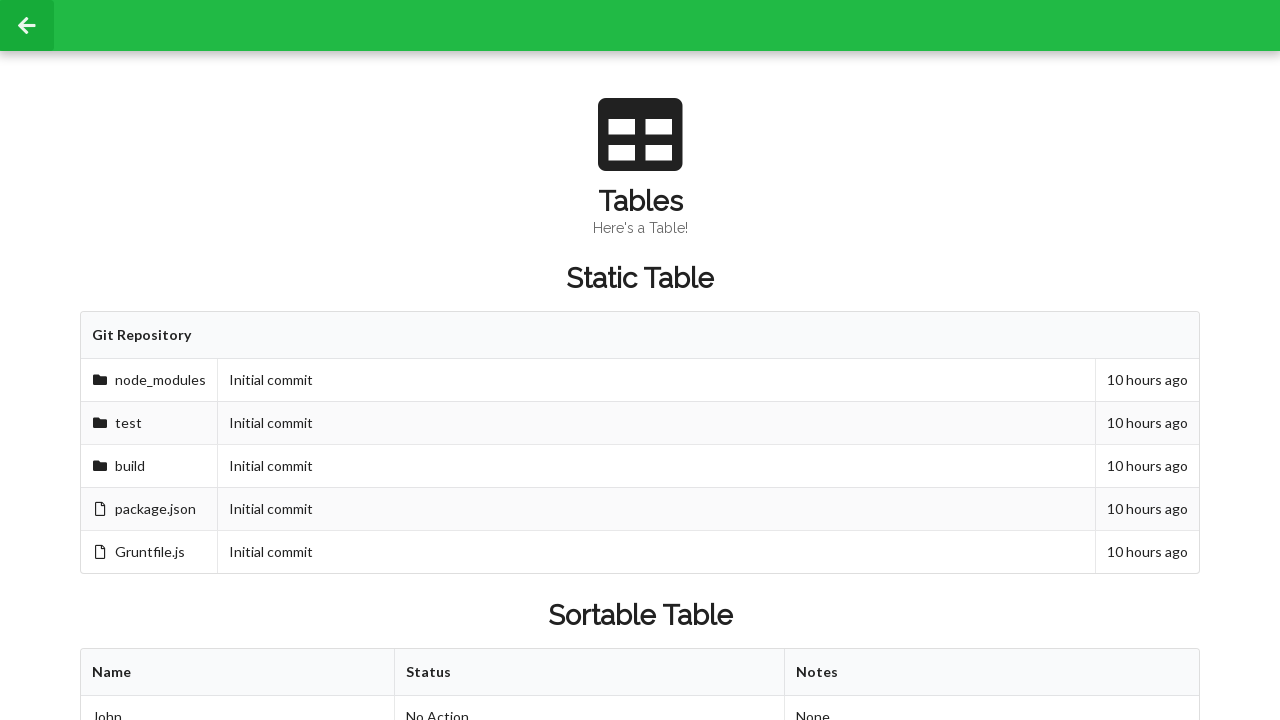

Waited for sortable table to be present
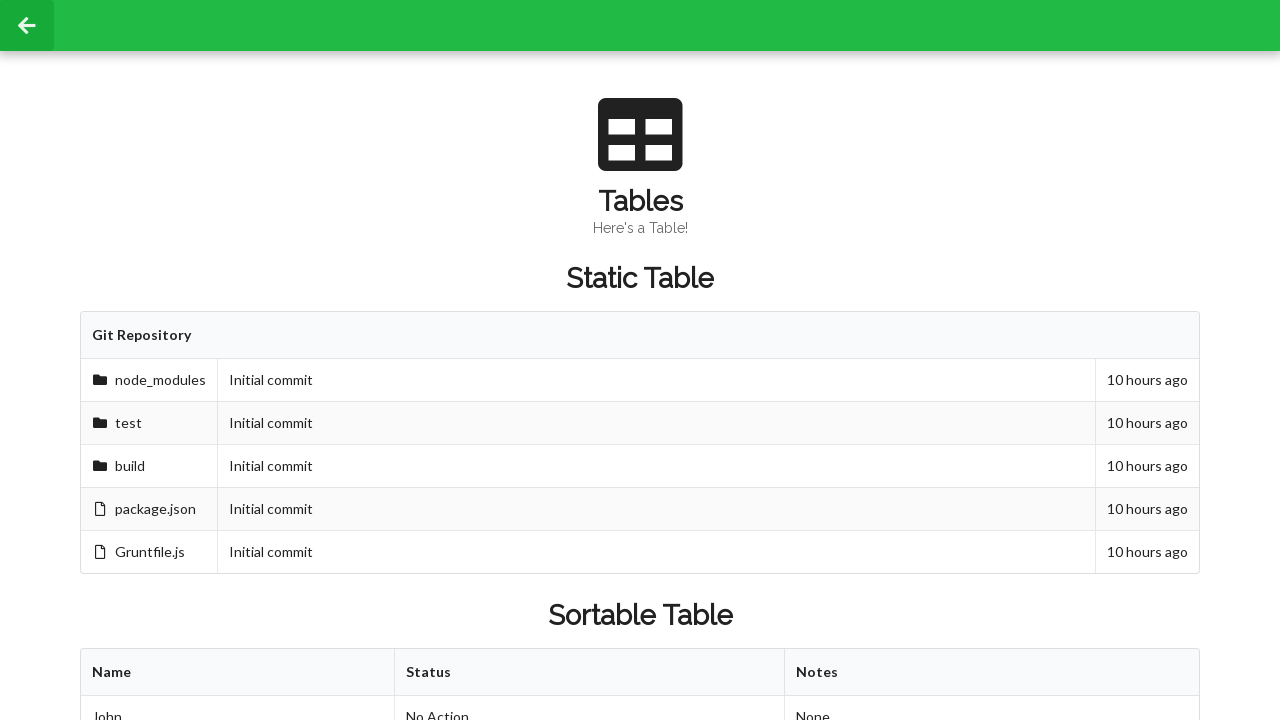

Verified first row cell in table body exists
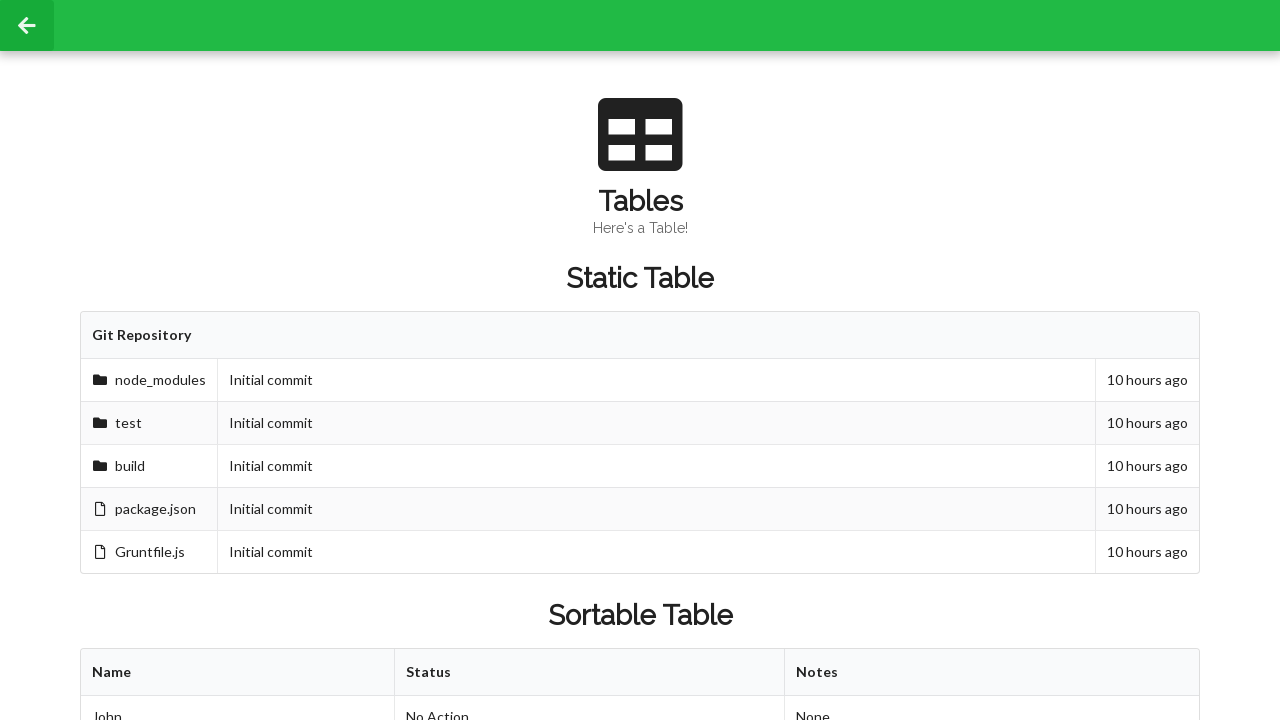

Verified table body rows exist
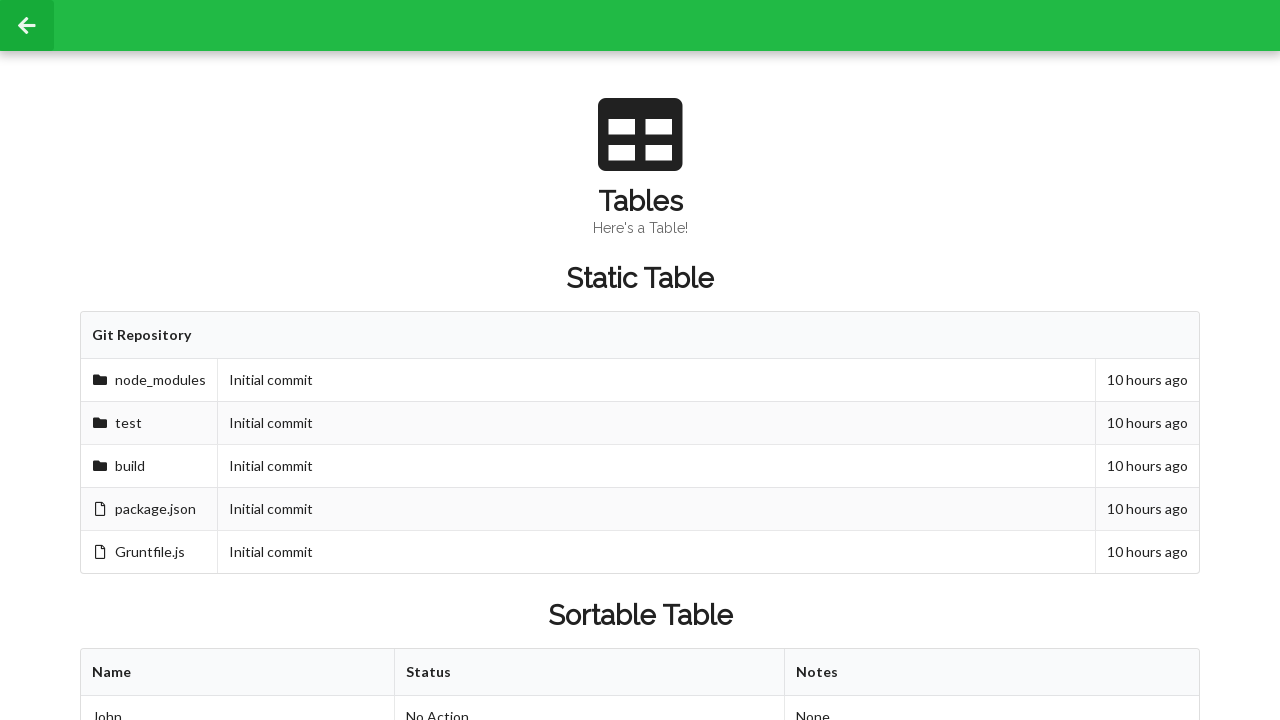

Located second row, second column cell before sorting
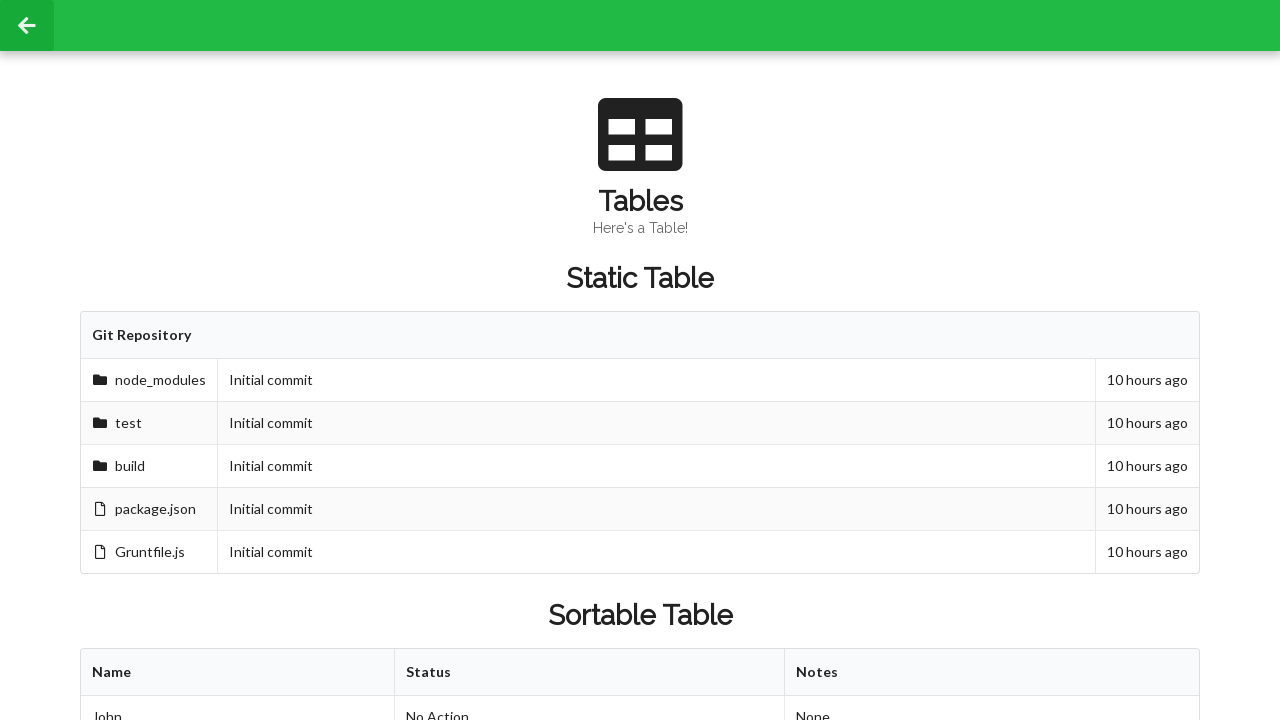

Clicked table header to sort the table at (238, 673) on xpath=//table[@id='sortableTable']/thead/tr/th
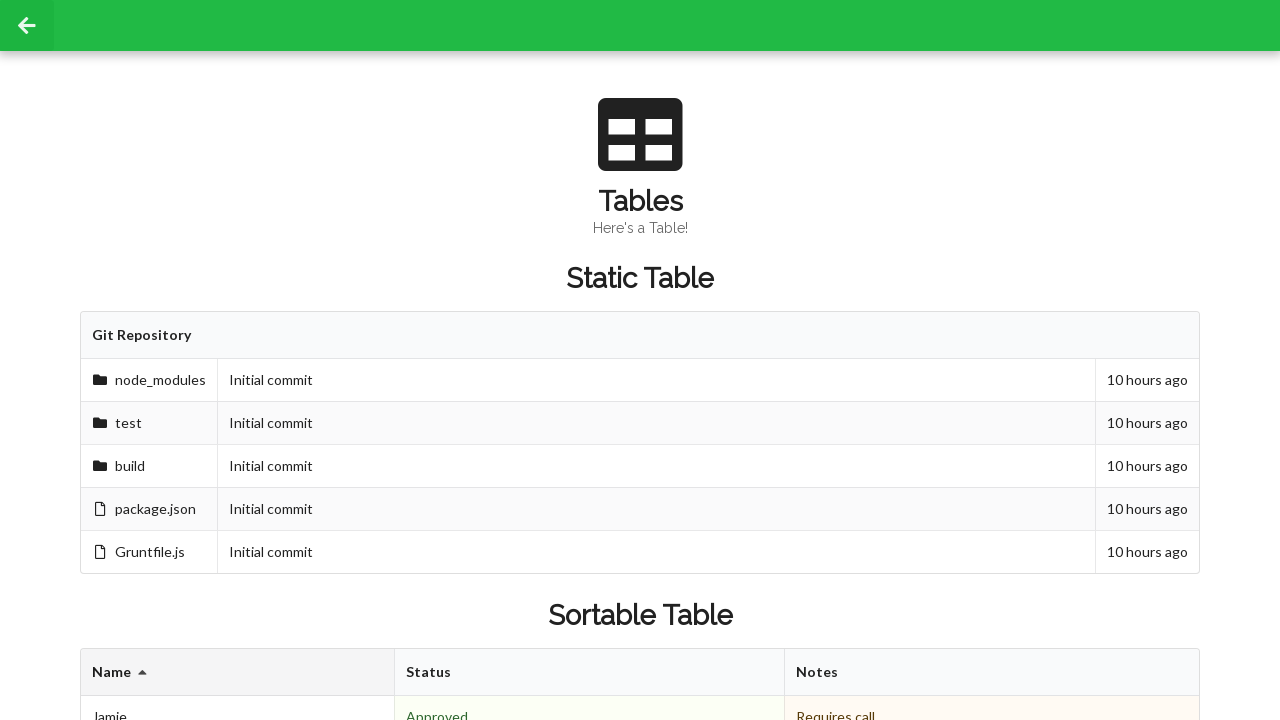

Verified cell is still accessible after sorting
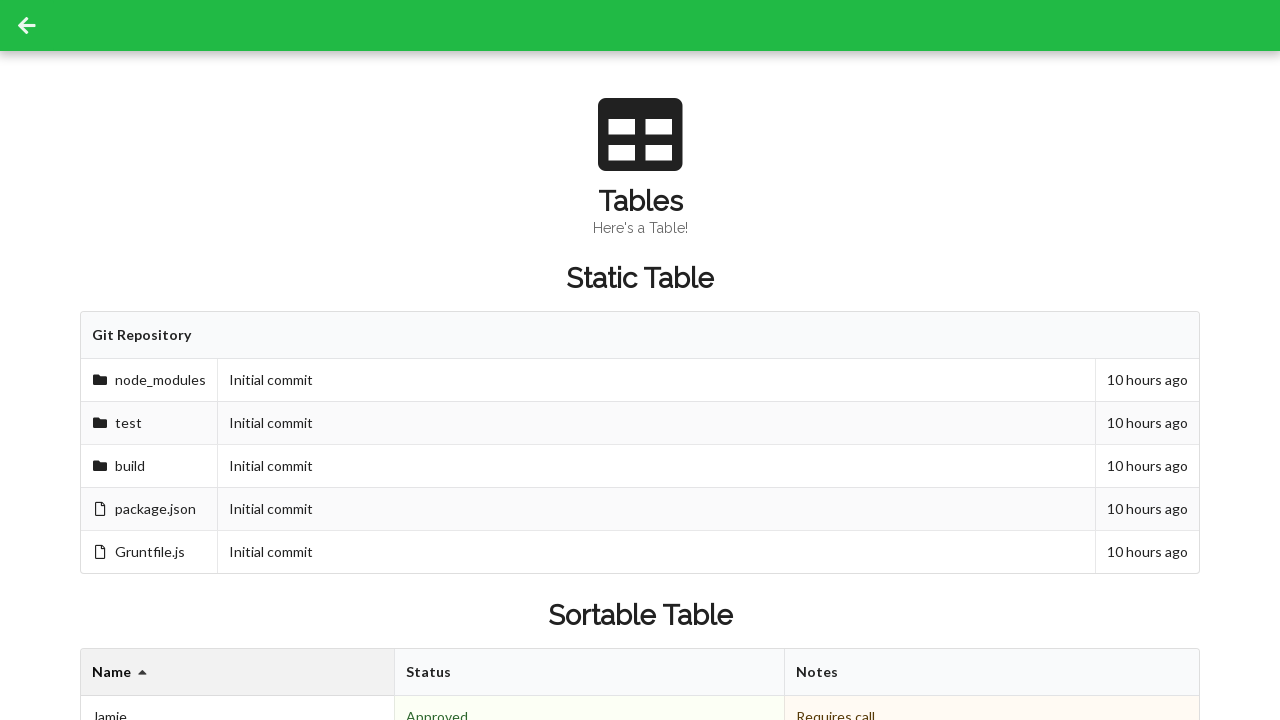

Verified table footer exists
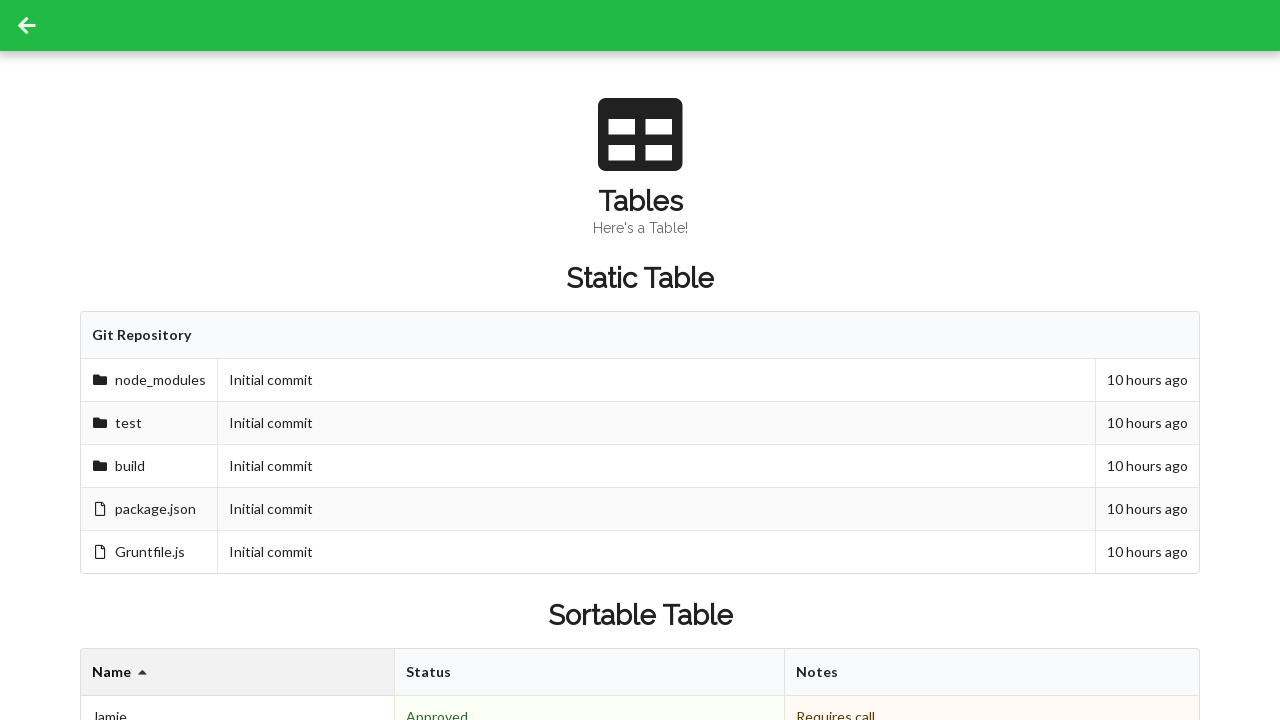

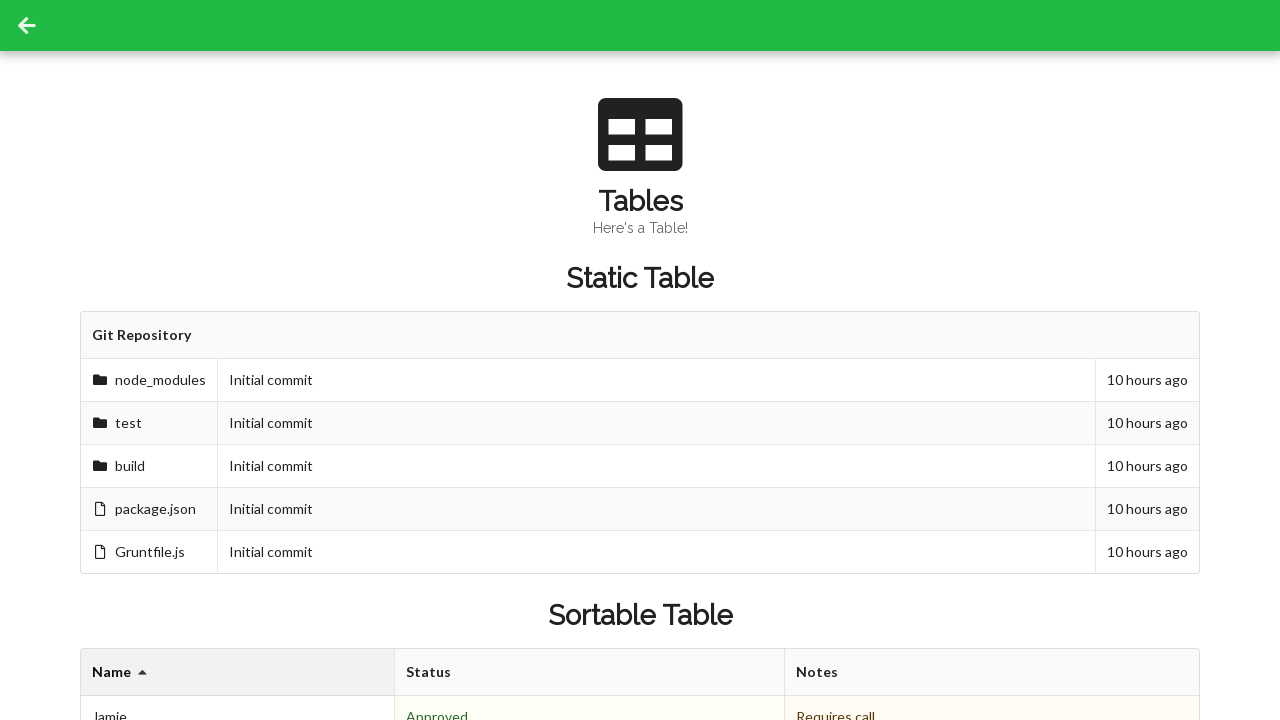